Tests the AngularJS homepage greeting feature by entering a name in the input field and verifying the greeting message updates dynamically.

Starting URL: http://www.angularjs.org

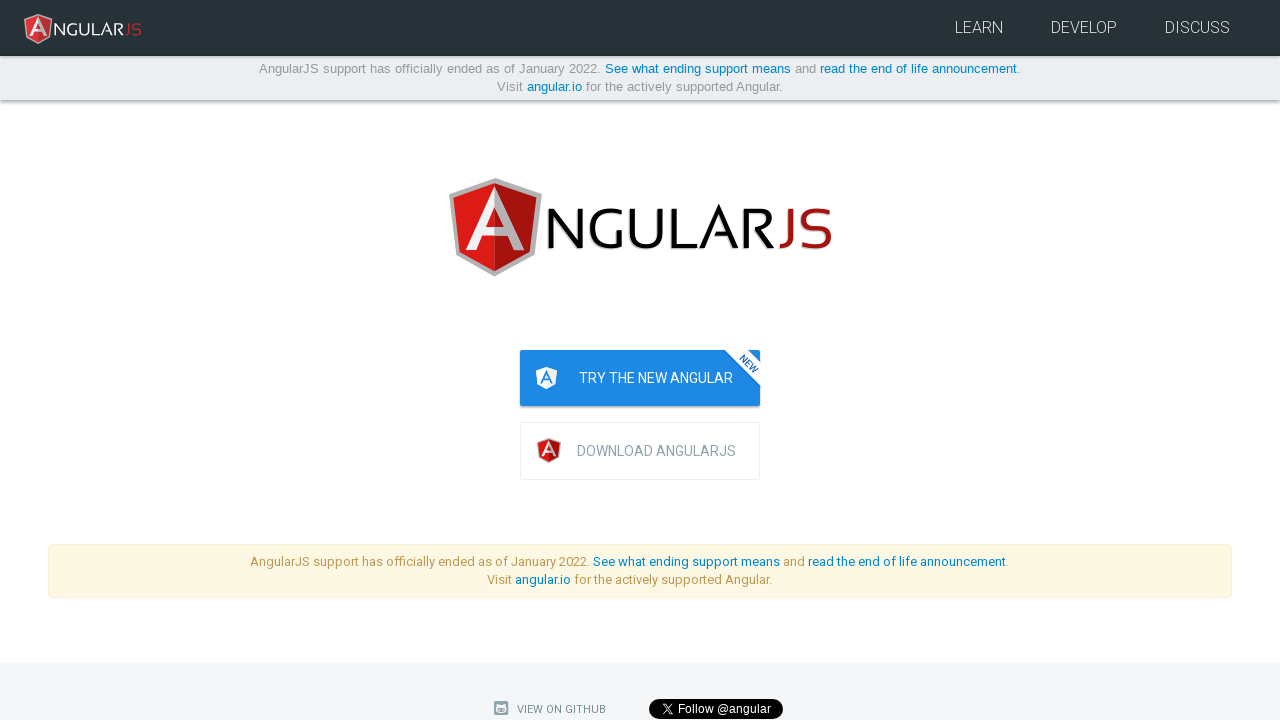

Navigated to AngularJS homepage
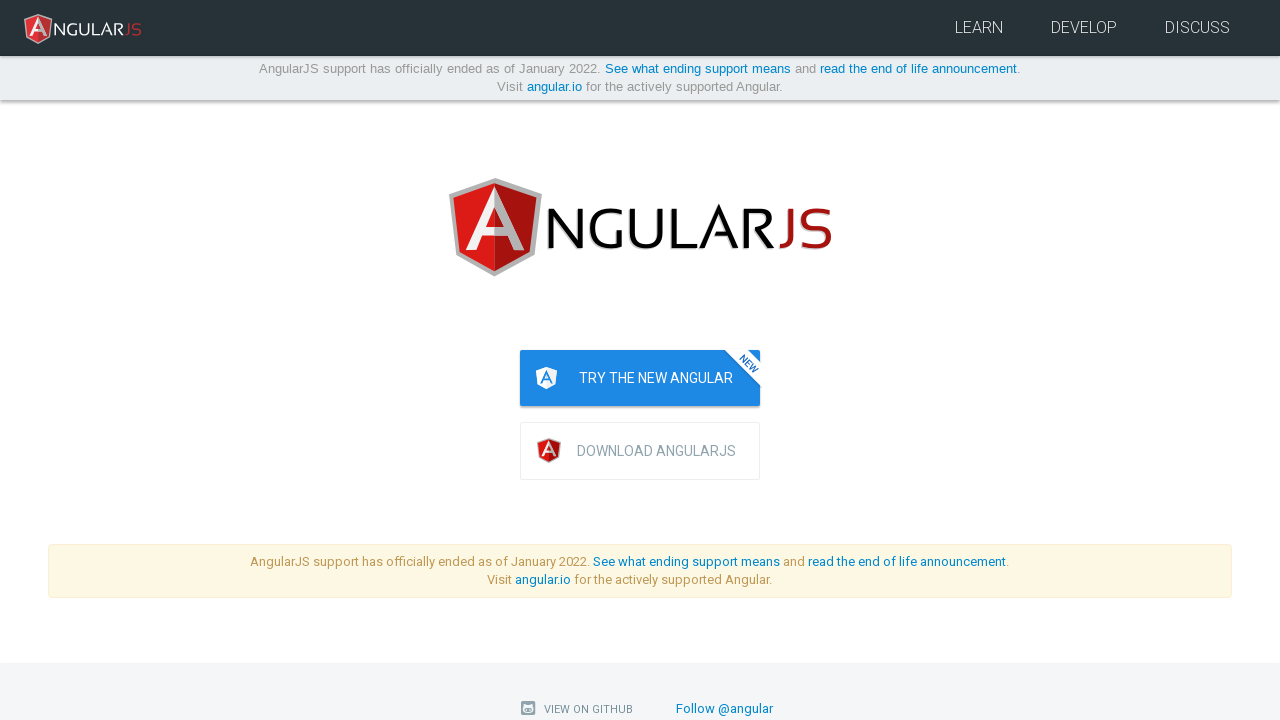

Filled name input field with 'Julie' on input[ng-model='yourName']
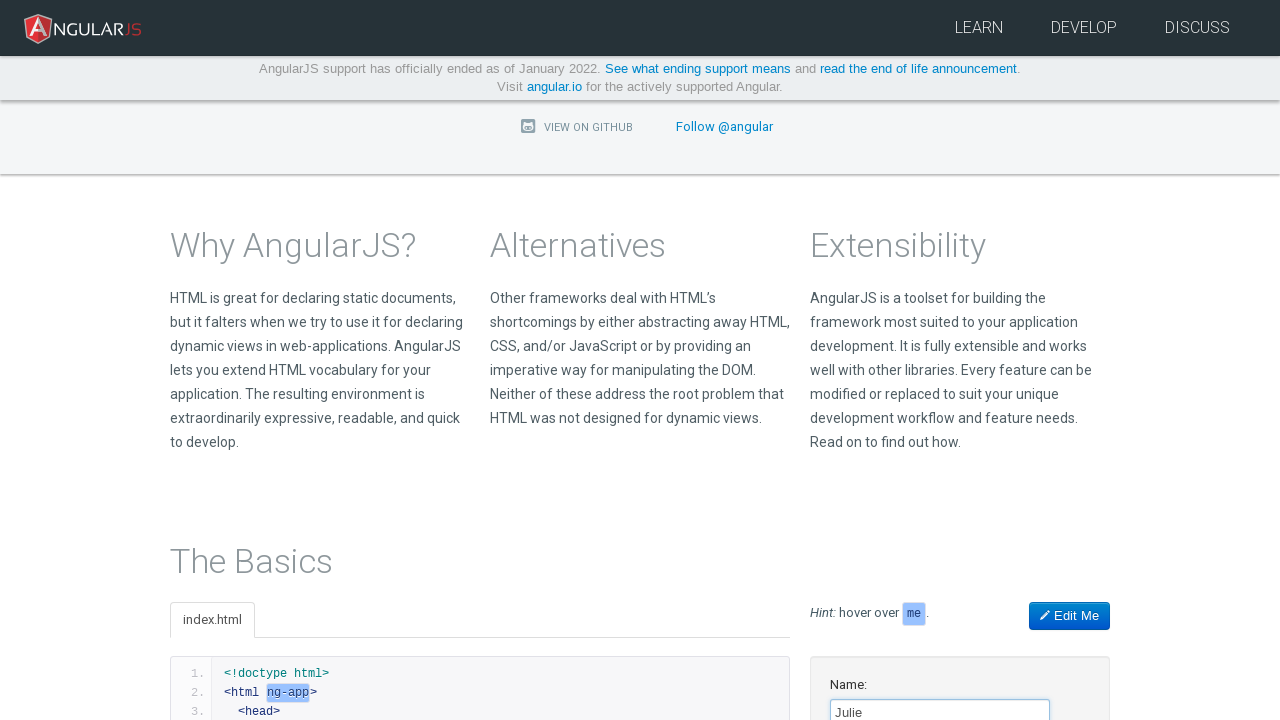

Greeting message 'Hello Julie!' appeared dynamically
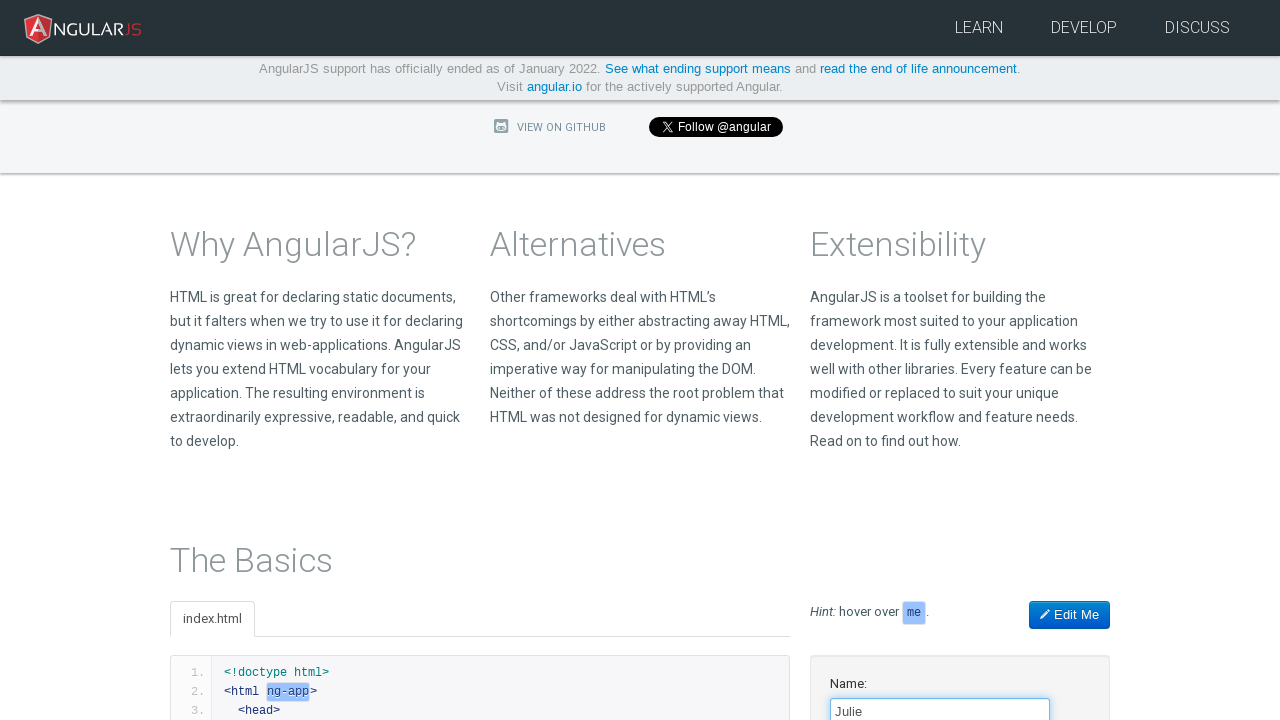

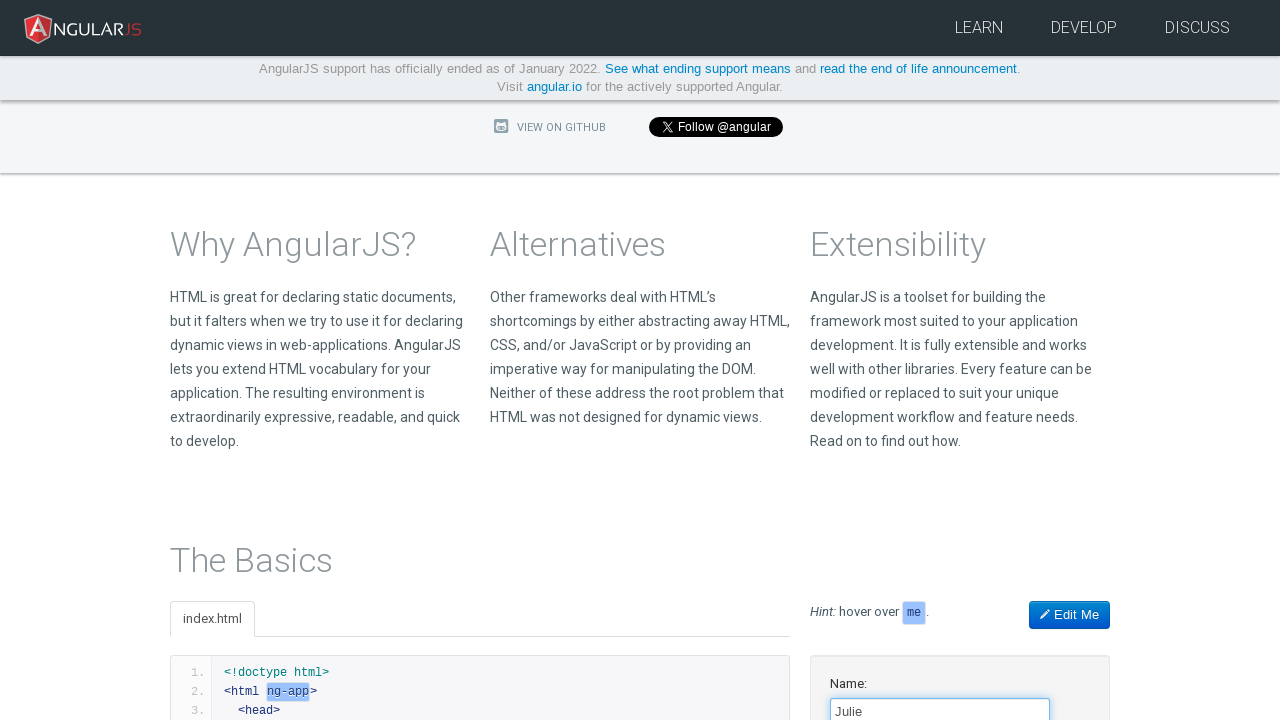